Tests basic browser navigation by loading a page, retrieving the page title and URL, and then refreshing the page using JavaScript history navigation.

Starting URL: https://www.nykaa.com/

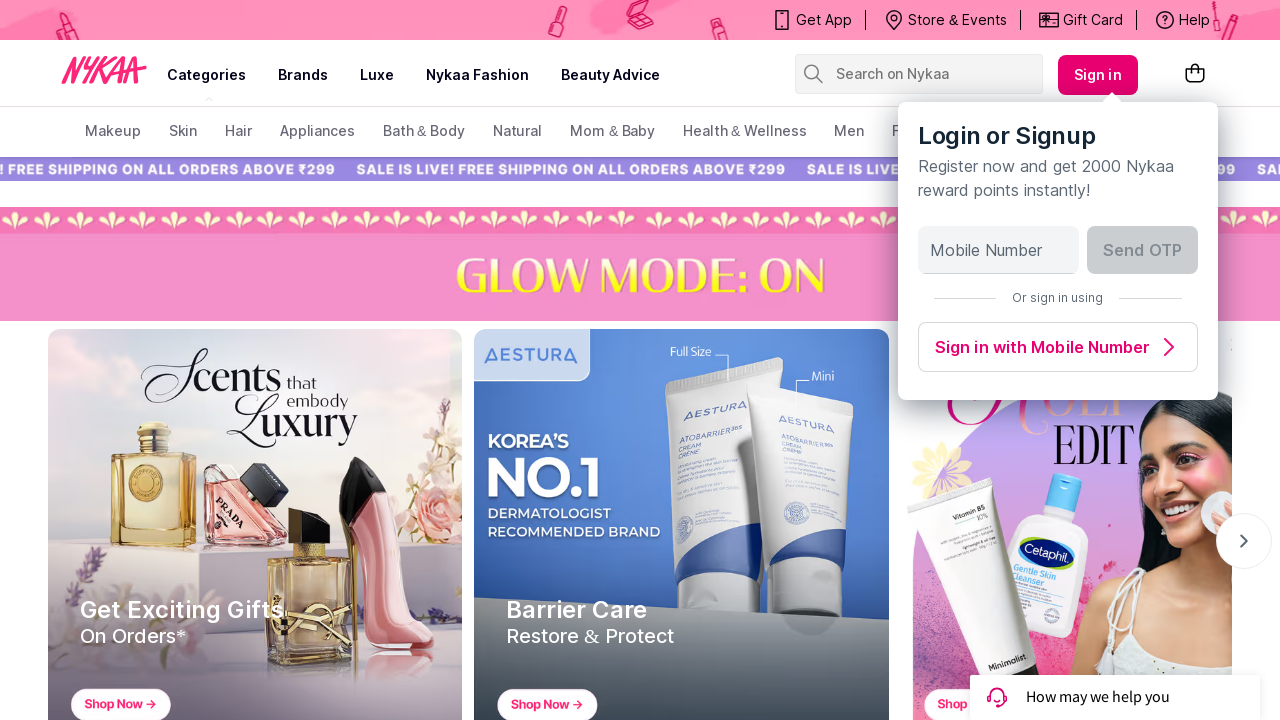

Navigated to https://www.nykaa.com/
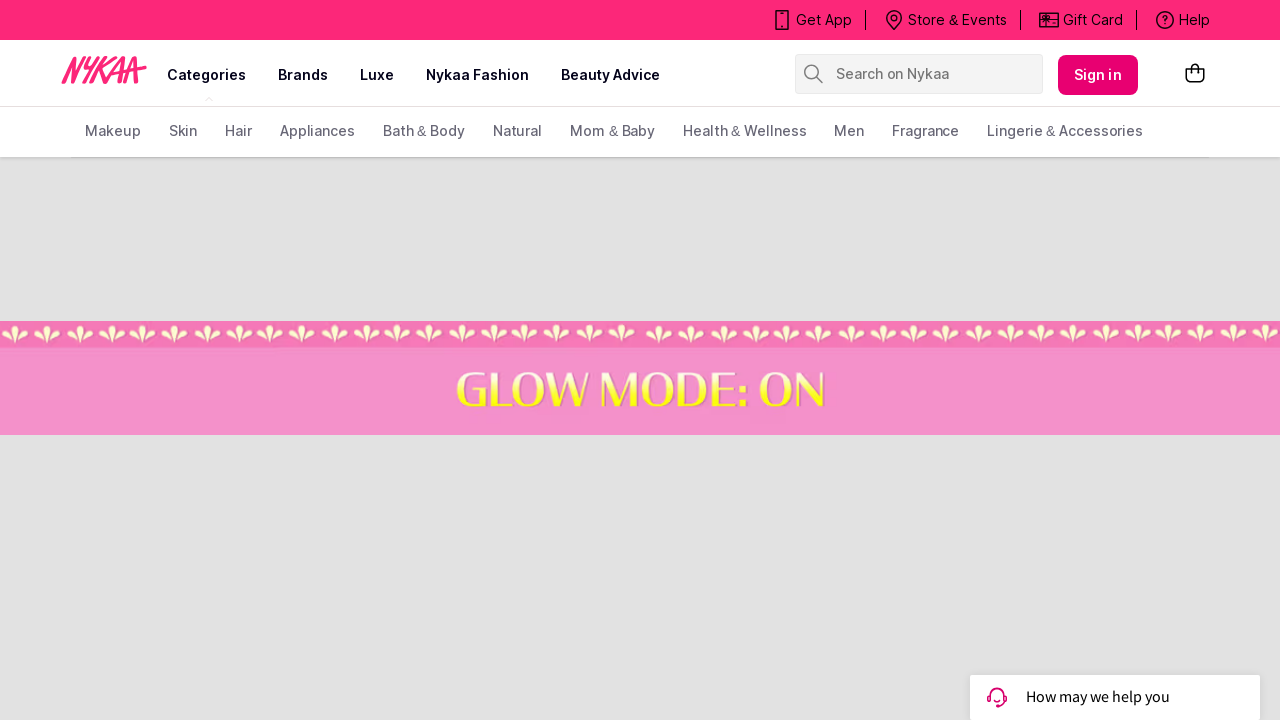

Retrieved page title: Buy Cosmetics Products & Beauty Products Online in India at Best Price | Nykaa
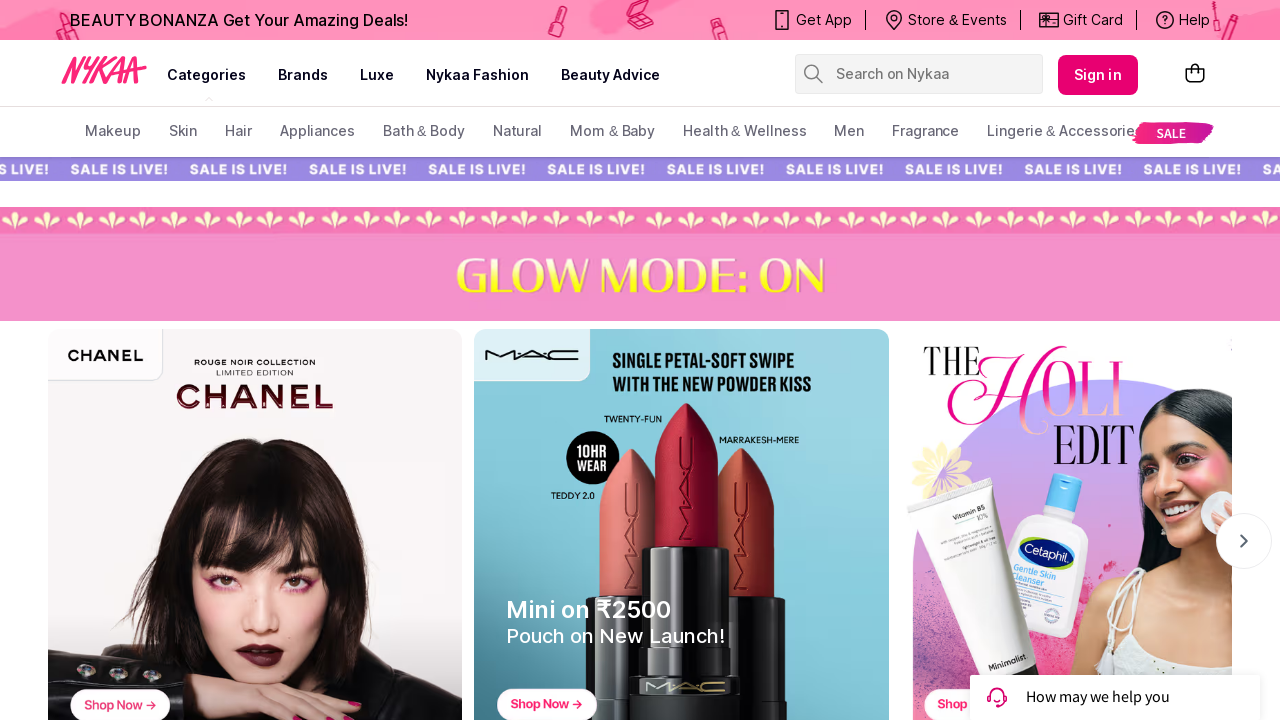

Retrieved page URL: https://www.nykaa.com/
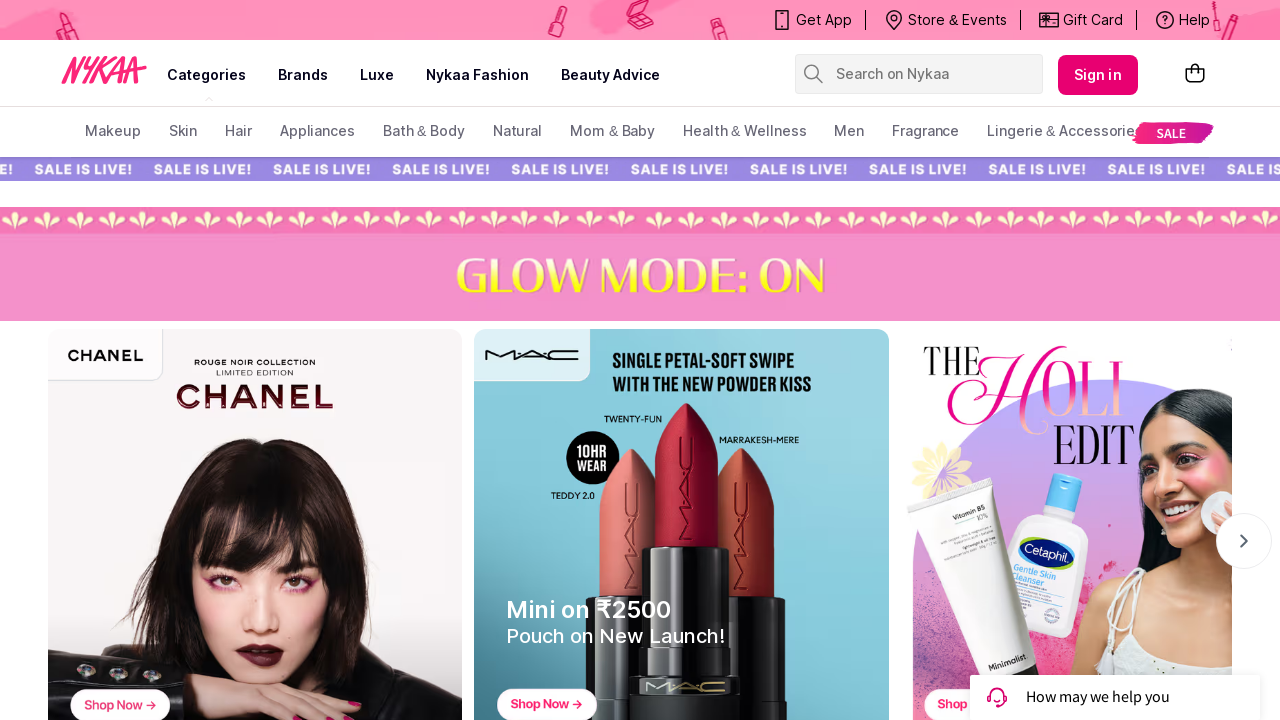

Waited 3 seconds before page refresh
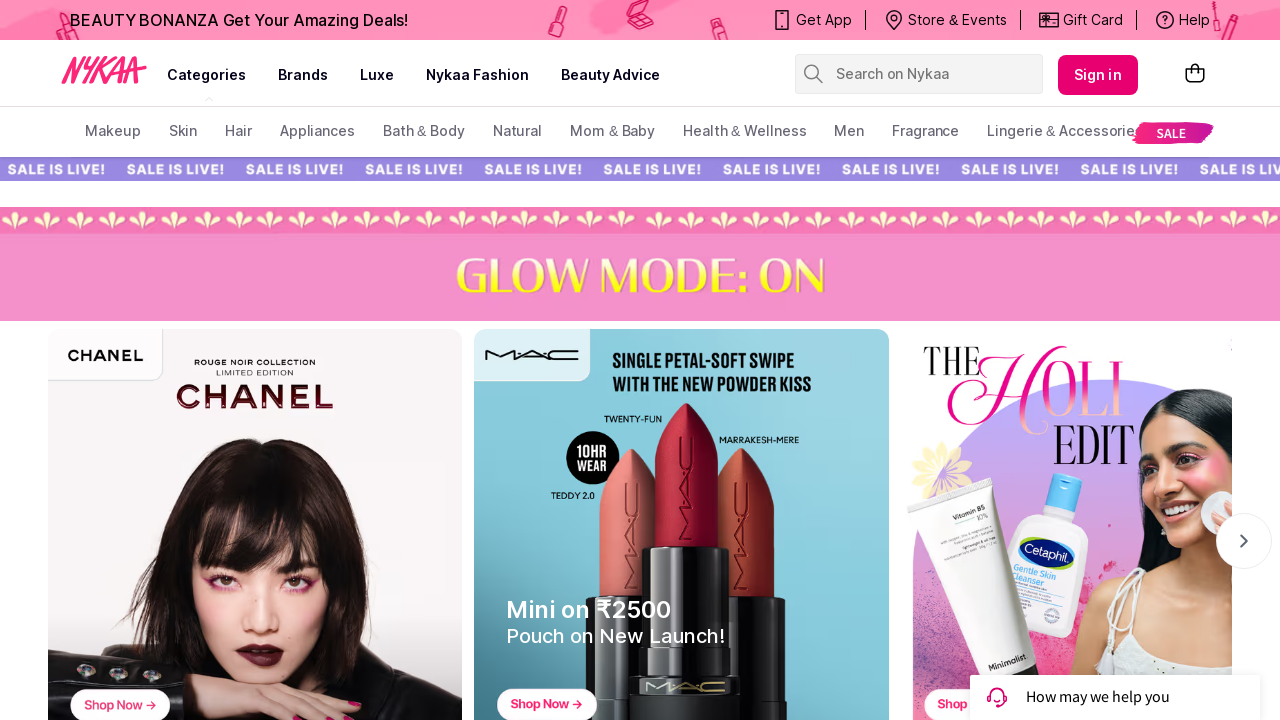

Refreshed page using JavaScript history.go(0)
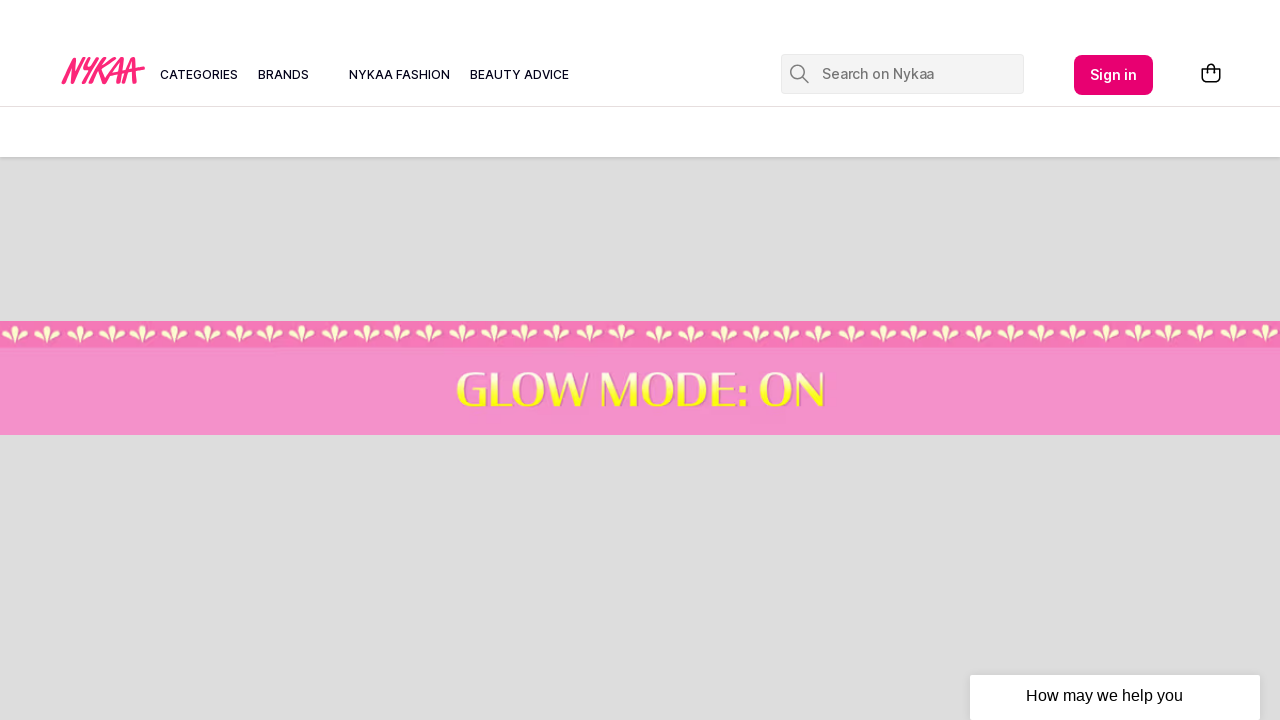

Page reload completed and load state reached
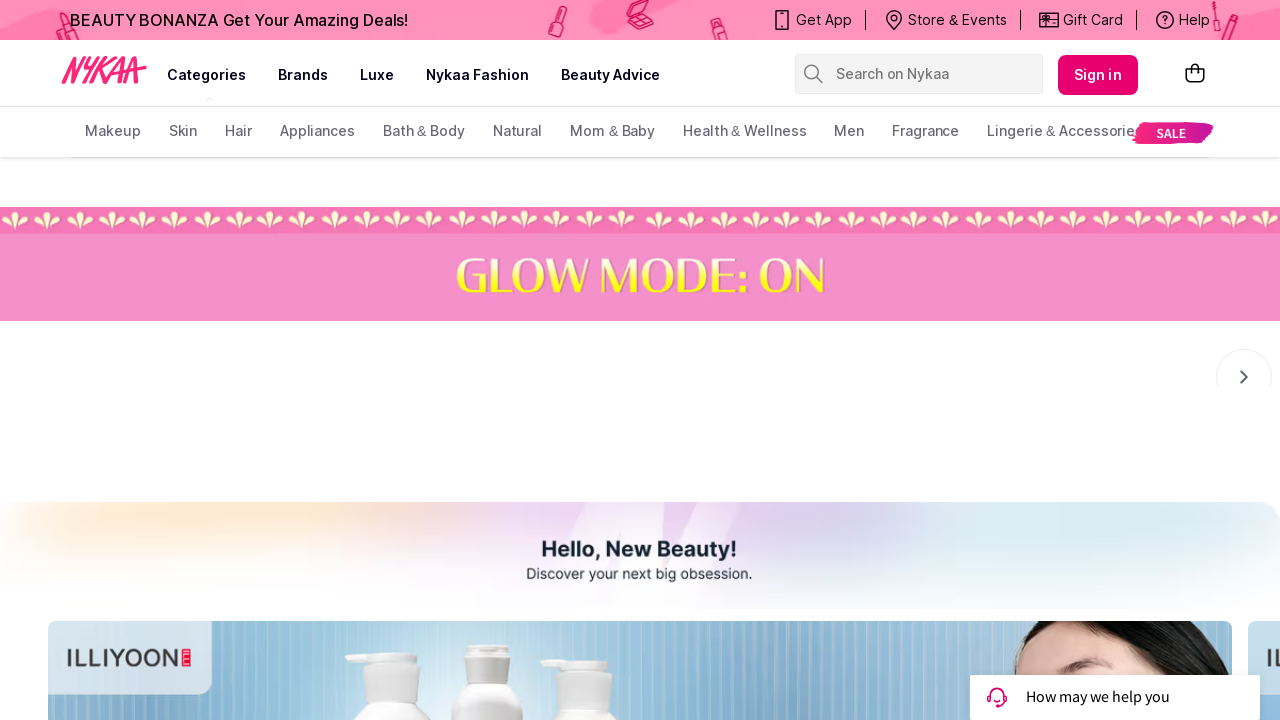

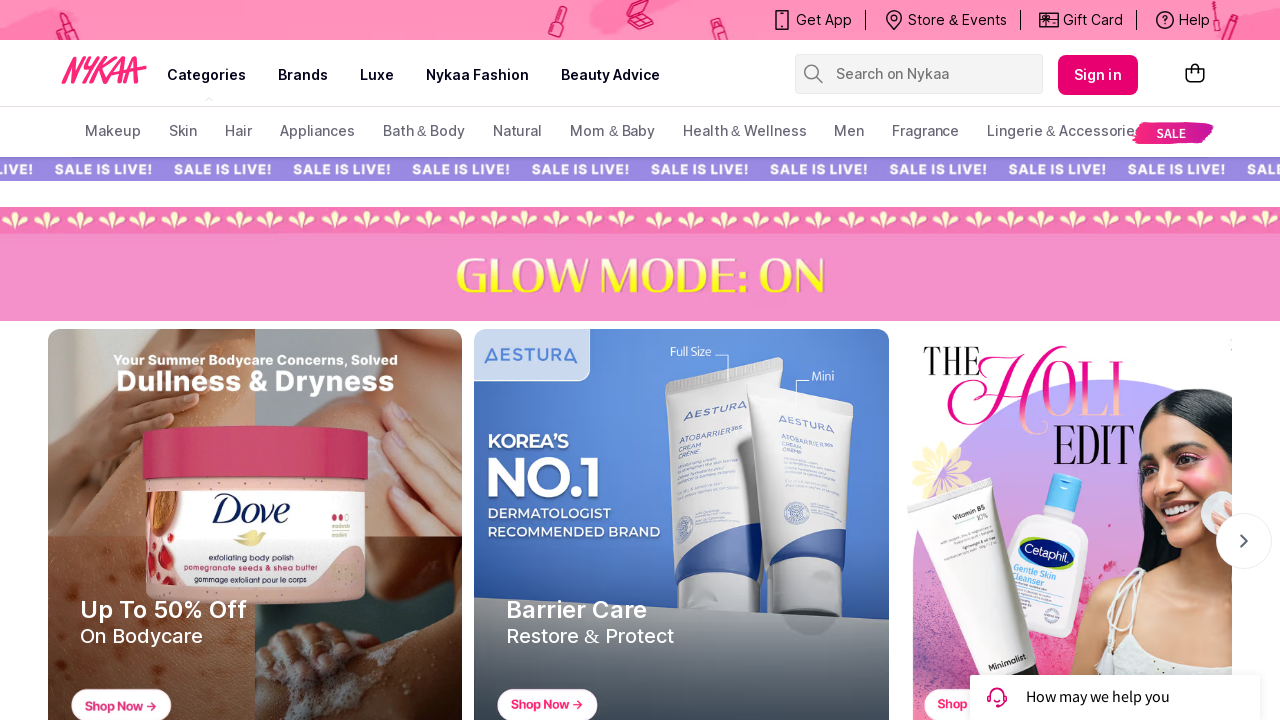